Tests that clicking a button on the UI Testing Playground changes its color/class, verifying the button's visual state changes after interaction

Starting URL: http://uitestingplayground.com/click

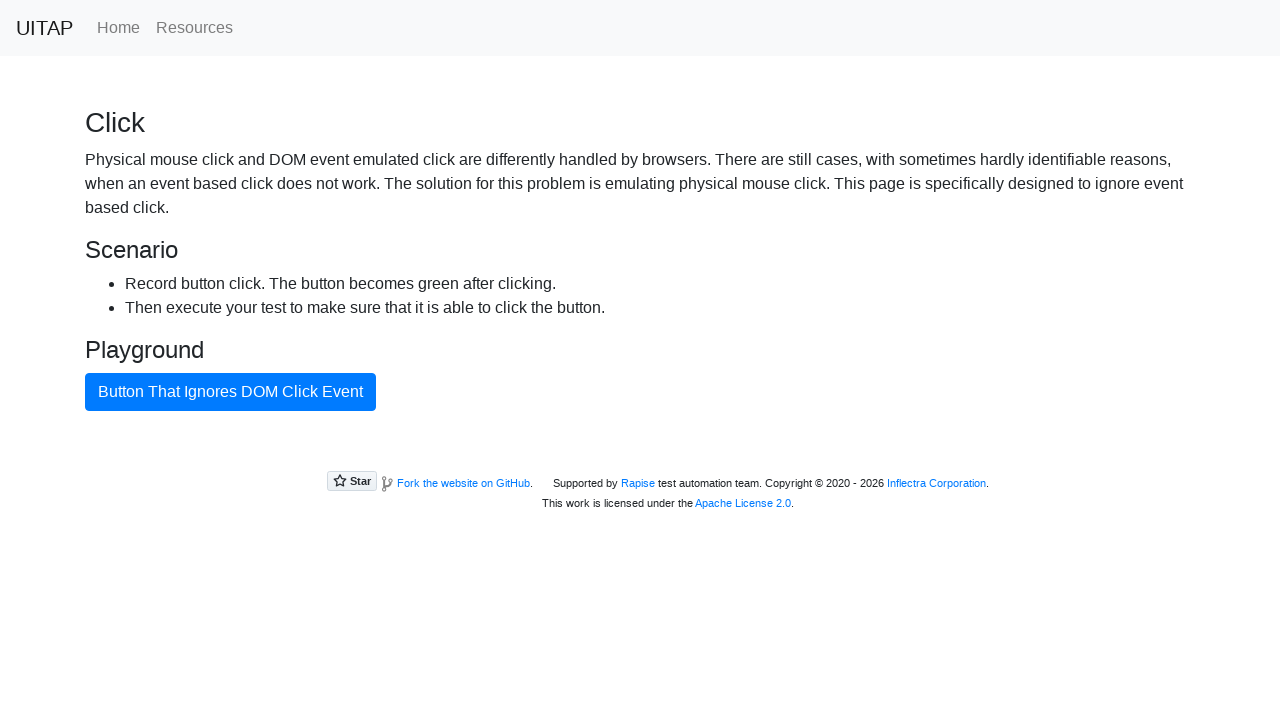

Located the button element with id 'badButton'
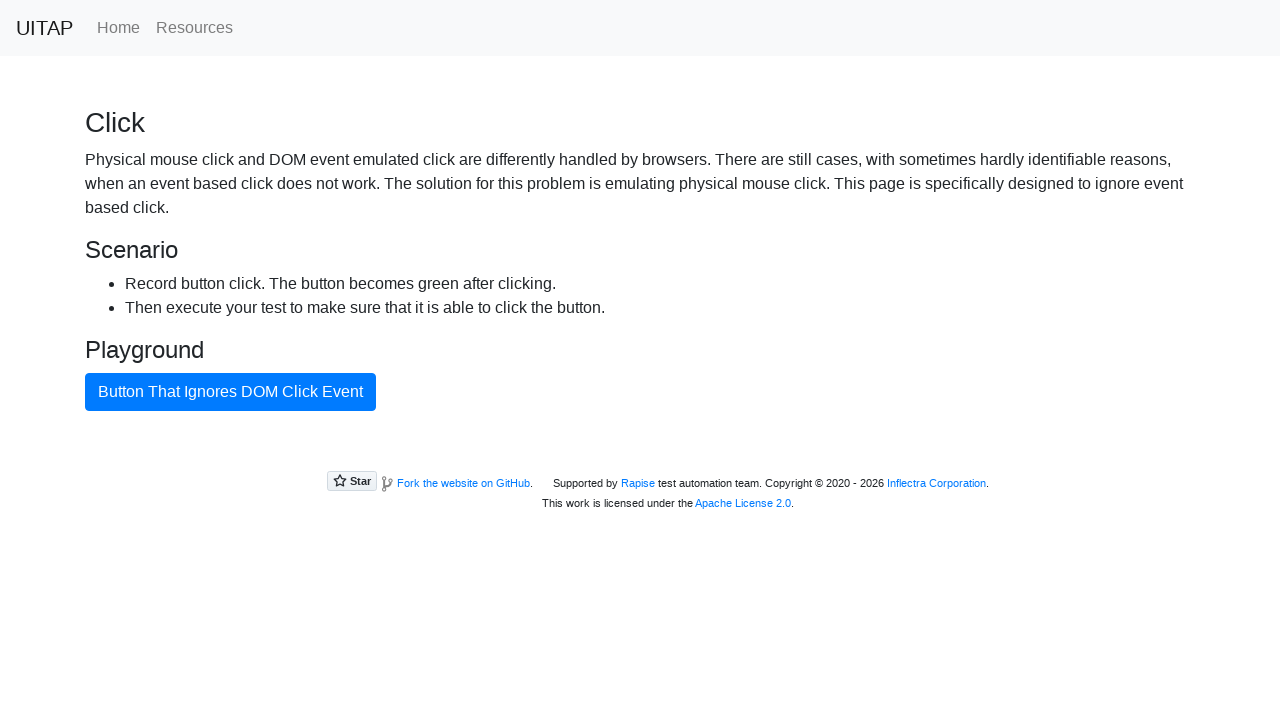

Retrieved initial button class attribute: 'btn btn-primary'
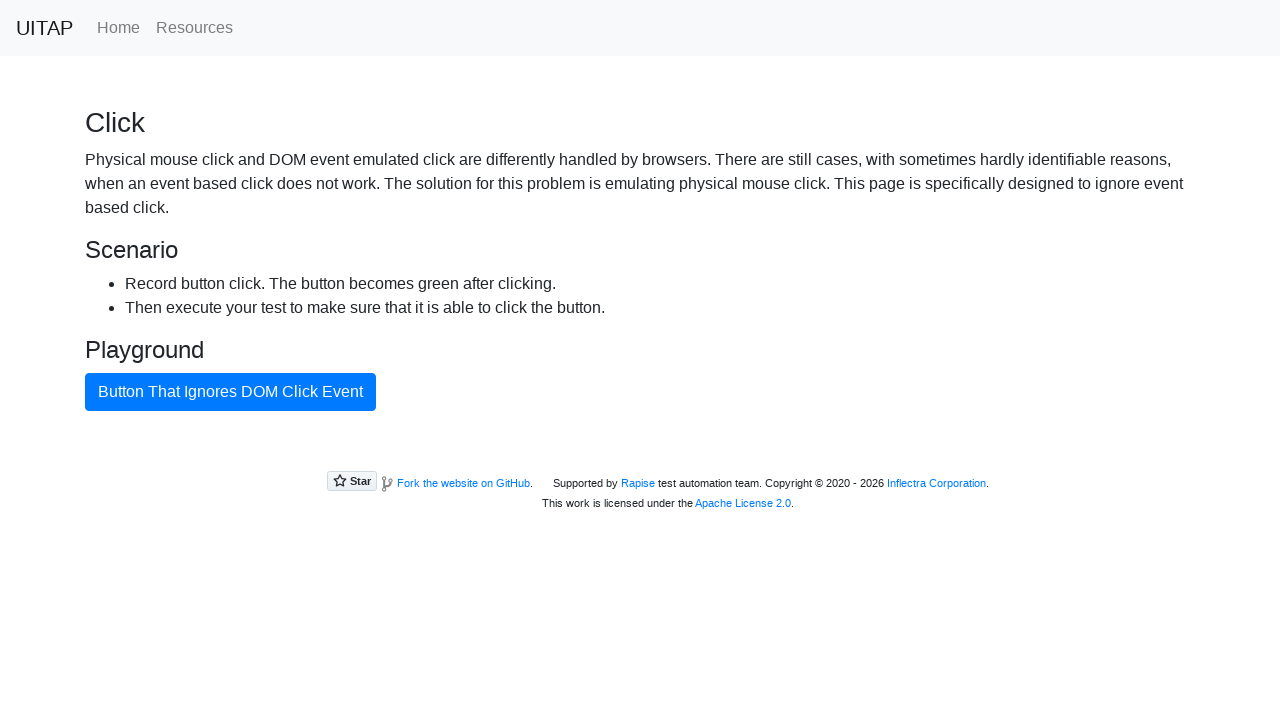

Clicked the button to trigger color change at (230, 392) on #badButton
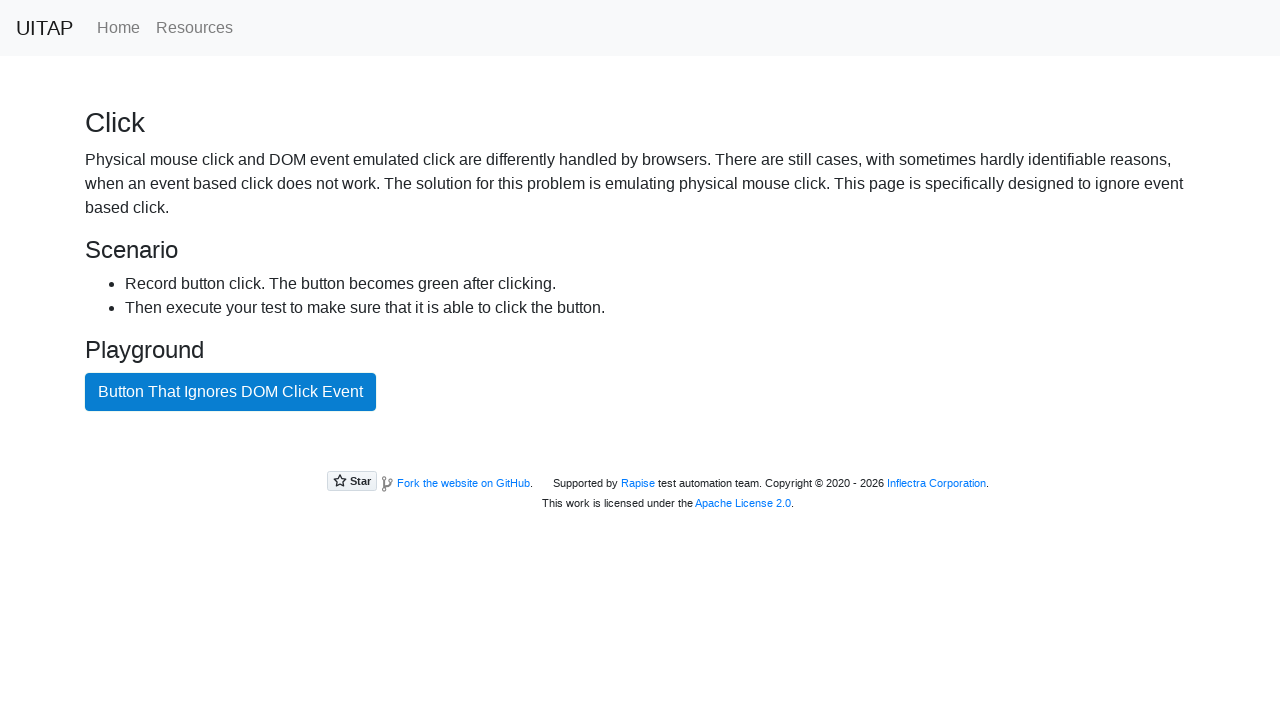

Waited 500ms for color change to complete
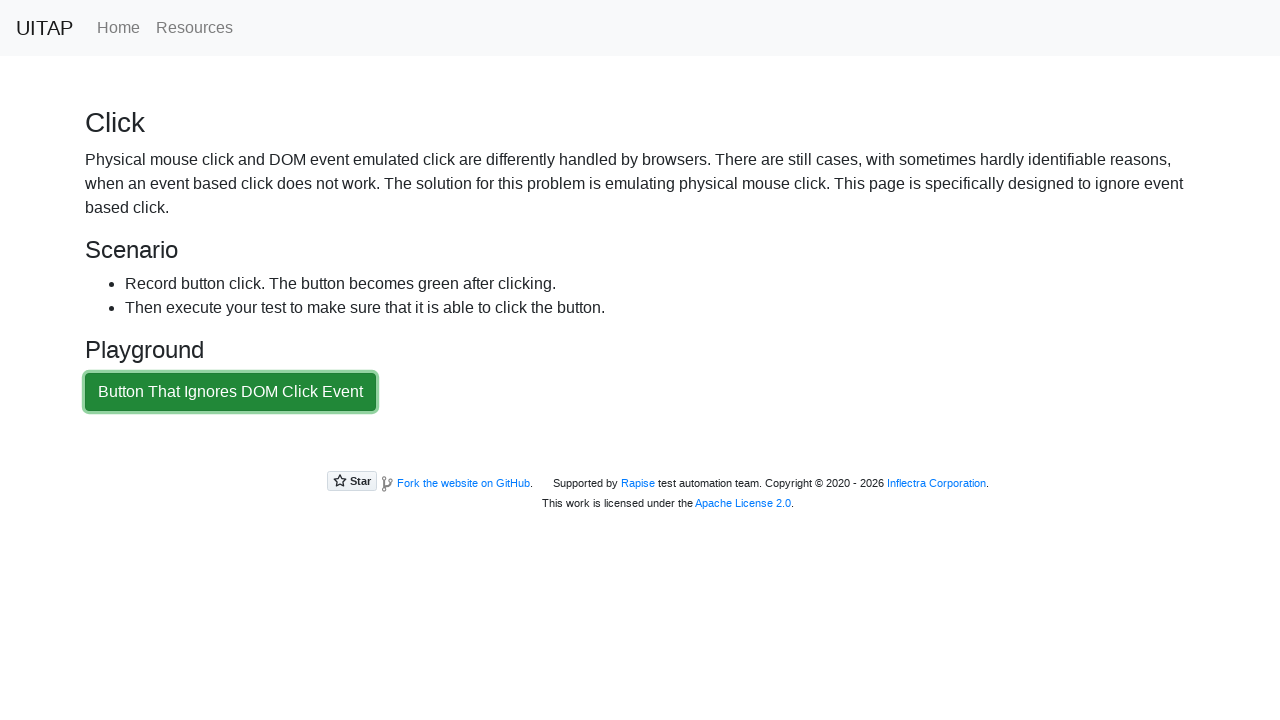

Retrieved new button class attribute: 'btn btn-success'
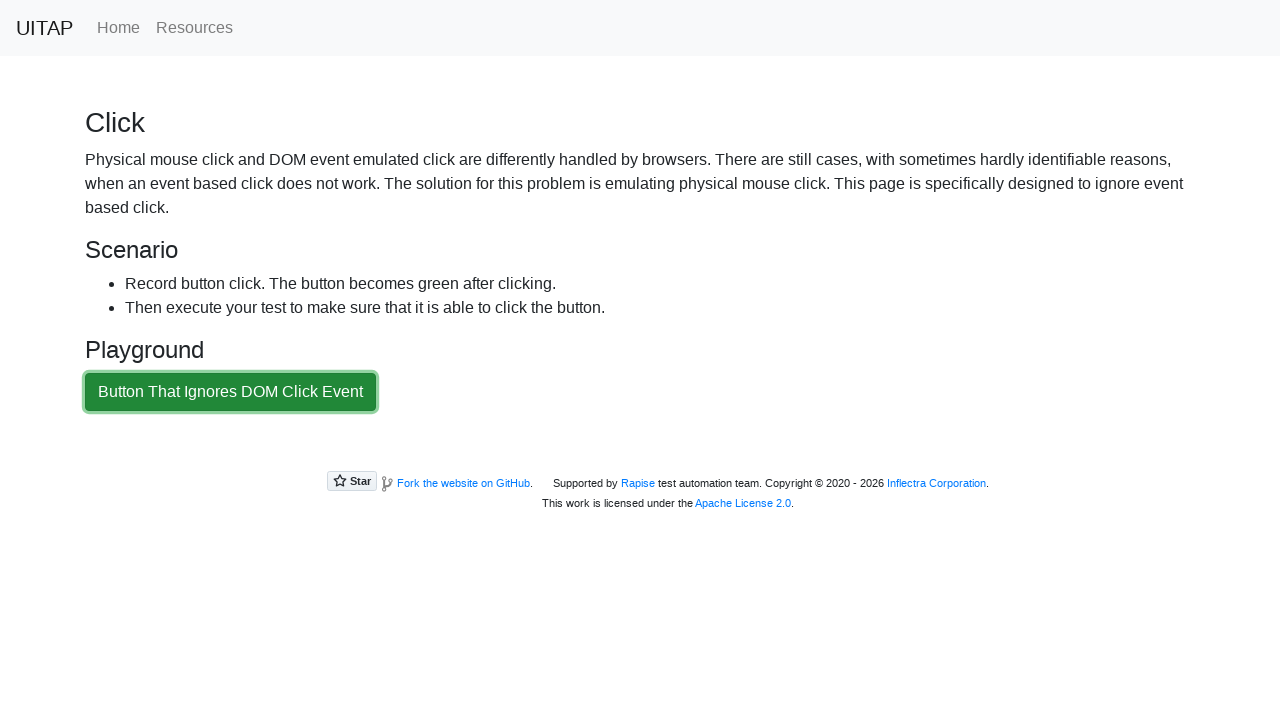

Assertion passed: button class changed from initial state, confirming color change
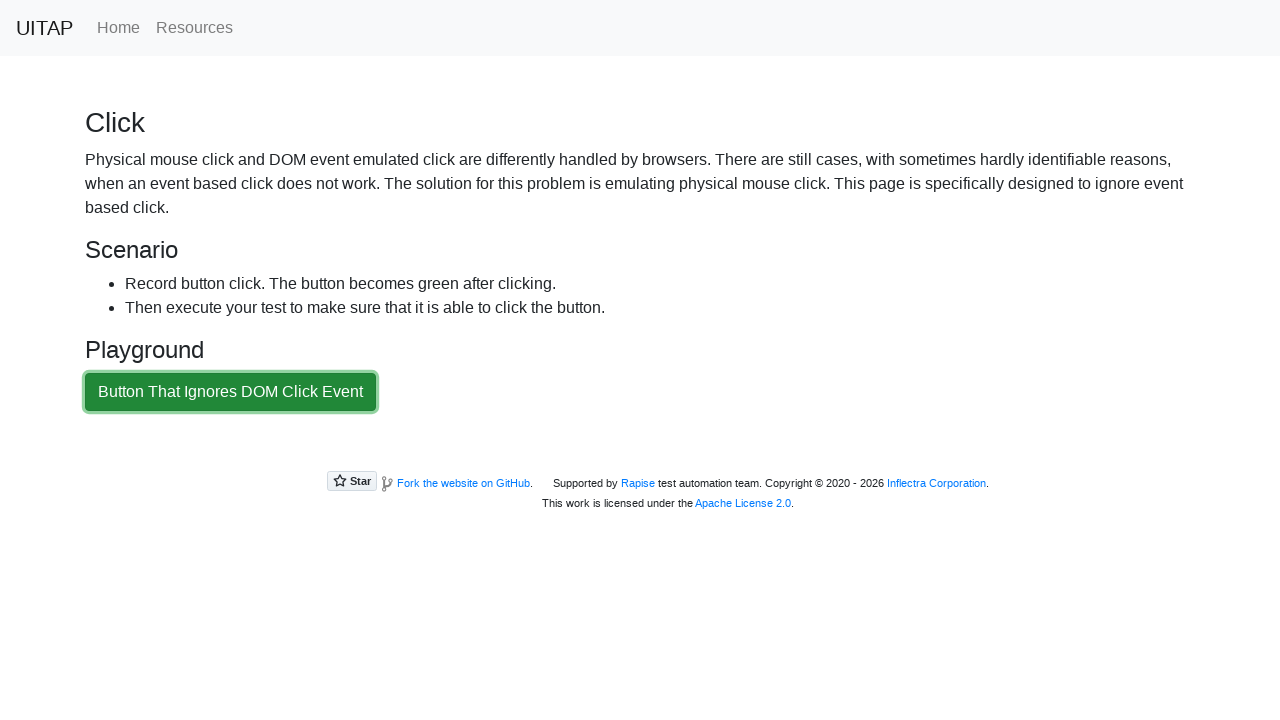

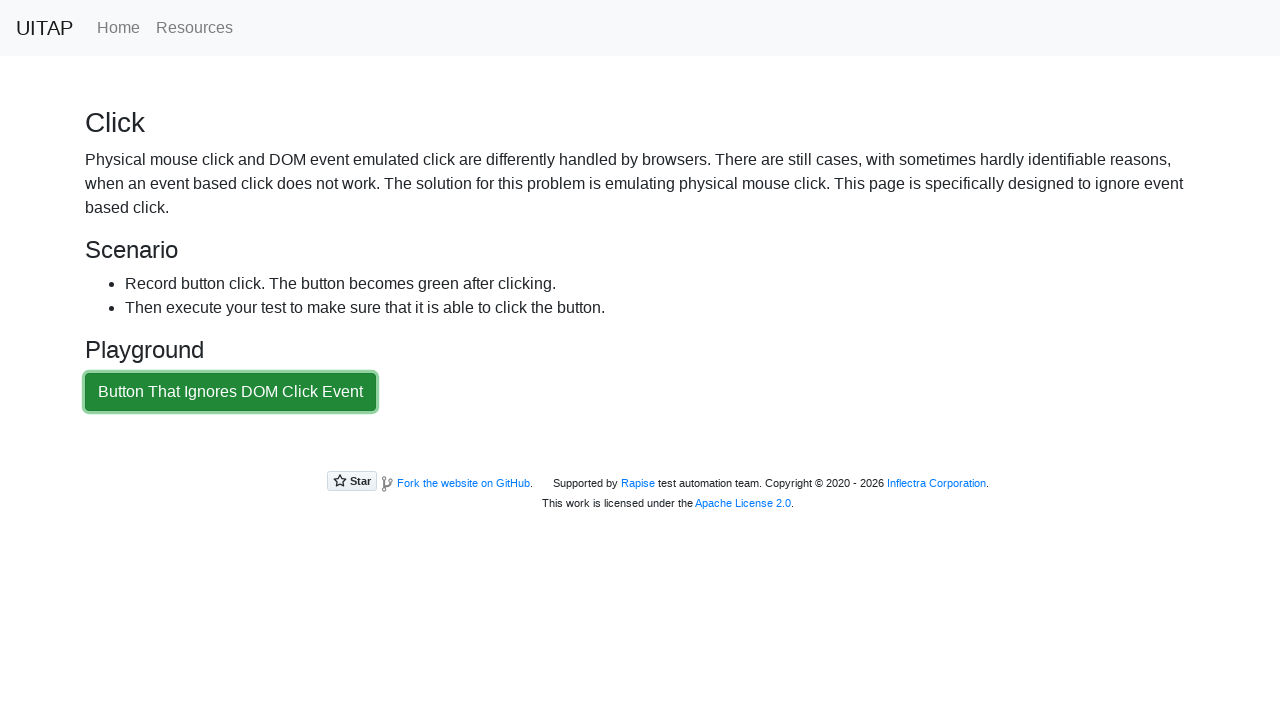